Tests SpiceJet flight booking form by selecting origin city (Bengaluru) and destination city (Delhi) from the flight search interface.

Starting URL: https://www.spicejet.com/

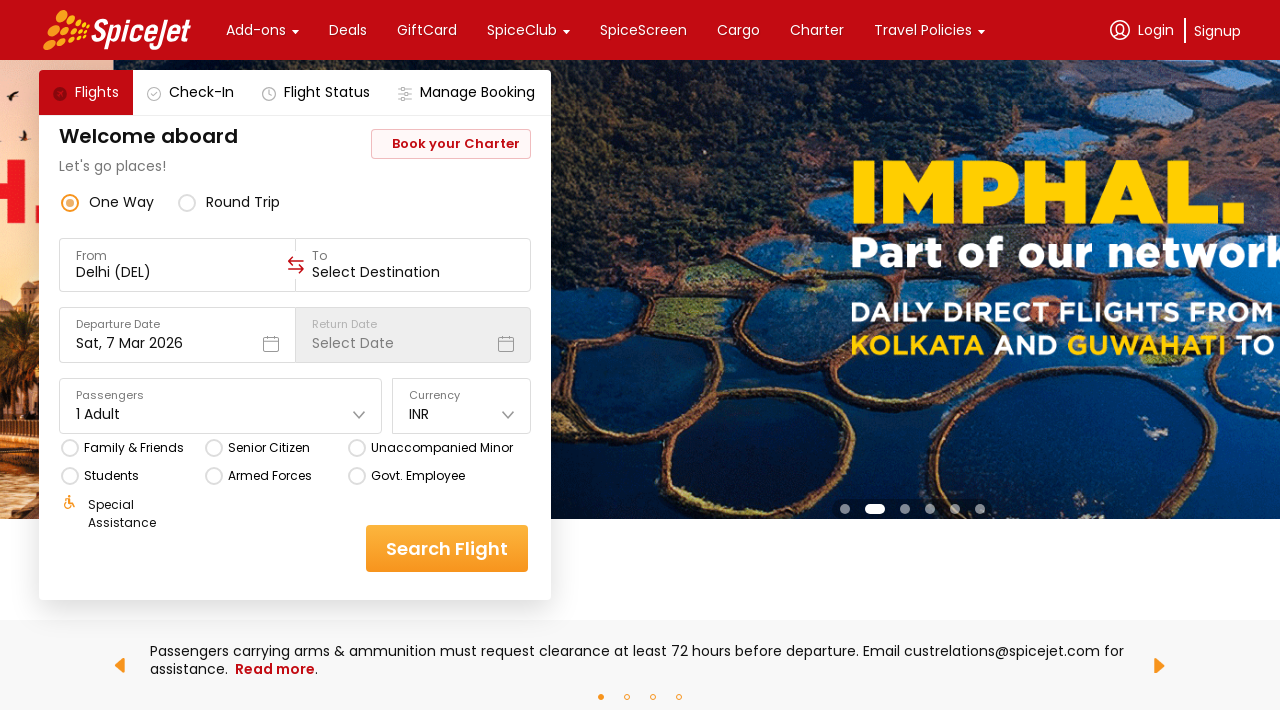

Clicked on origin city selector at (177, 265) on div[data-testid='to-testID-origin']
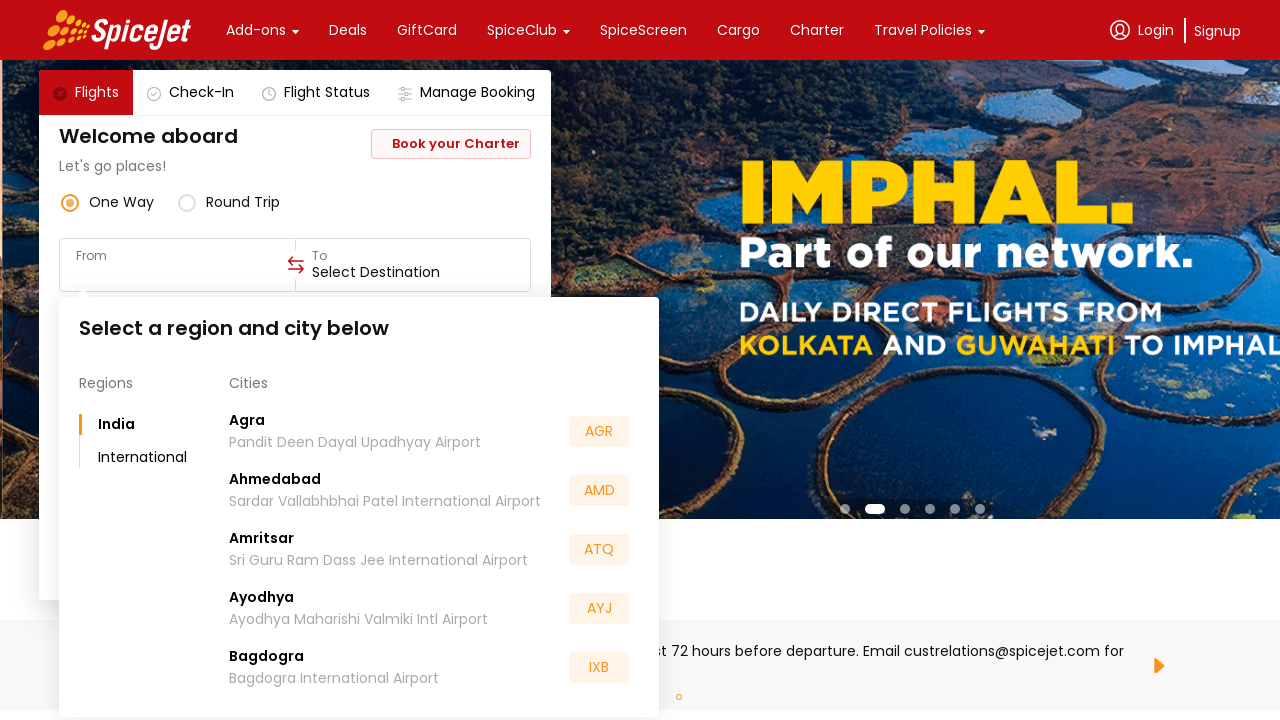

Typed 'Bengaluru' in origin city field on div[data-testid='to-testID-origin'] input
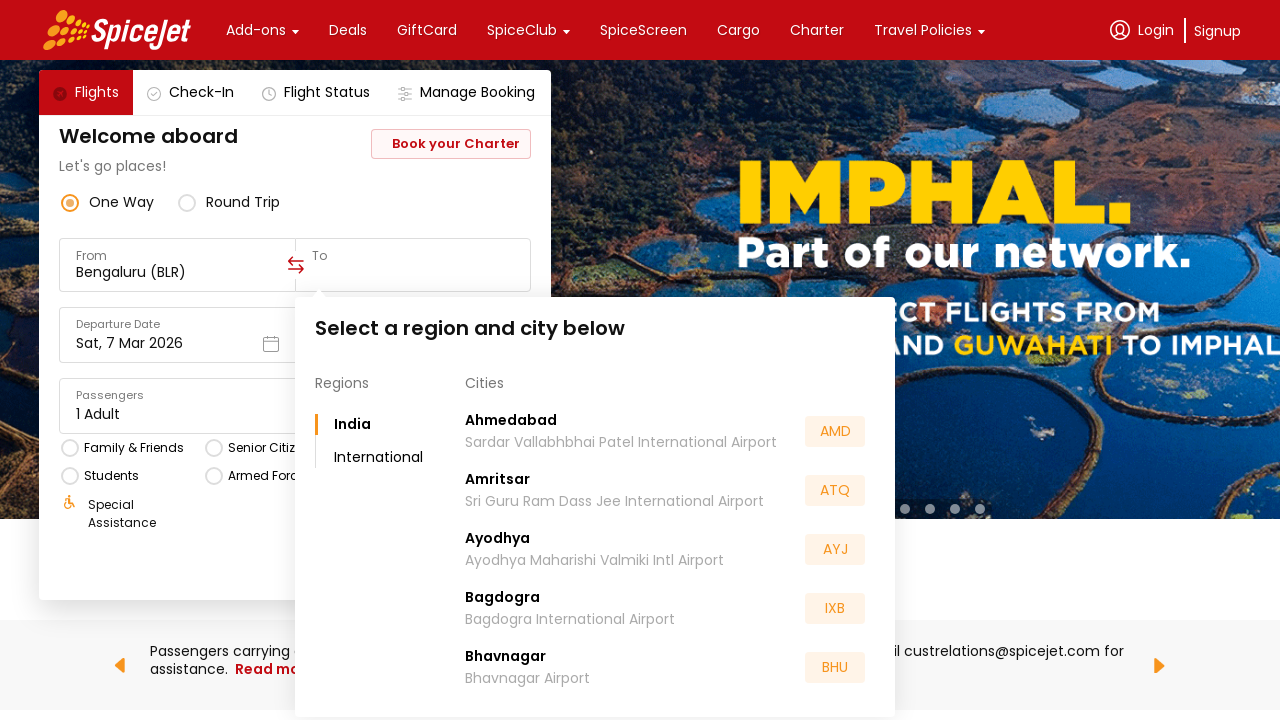

Pressed Enter to select Bengaluru as origin city
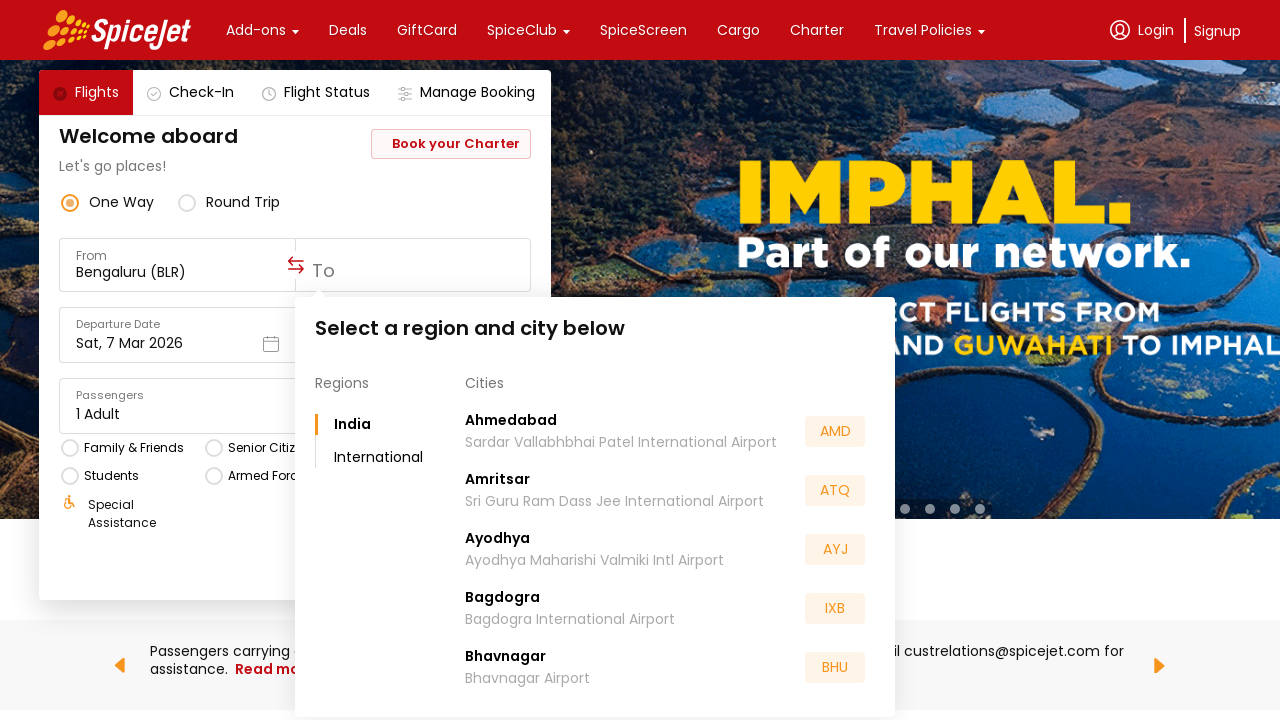

Clicked on destination city selector at (413, 265) on div[data-testid='to-testID-destination']
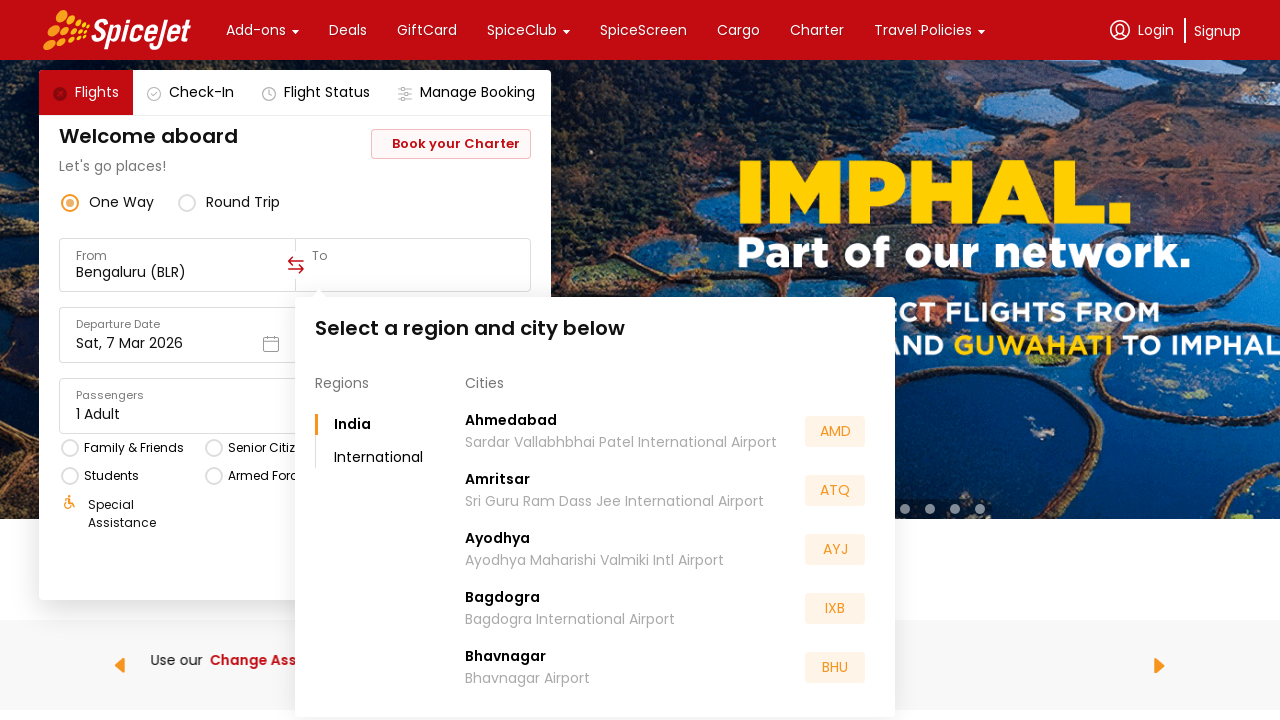

Typed 'Delhi' in destination city field on div[data-testid='to-testID-destination'] input
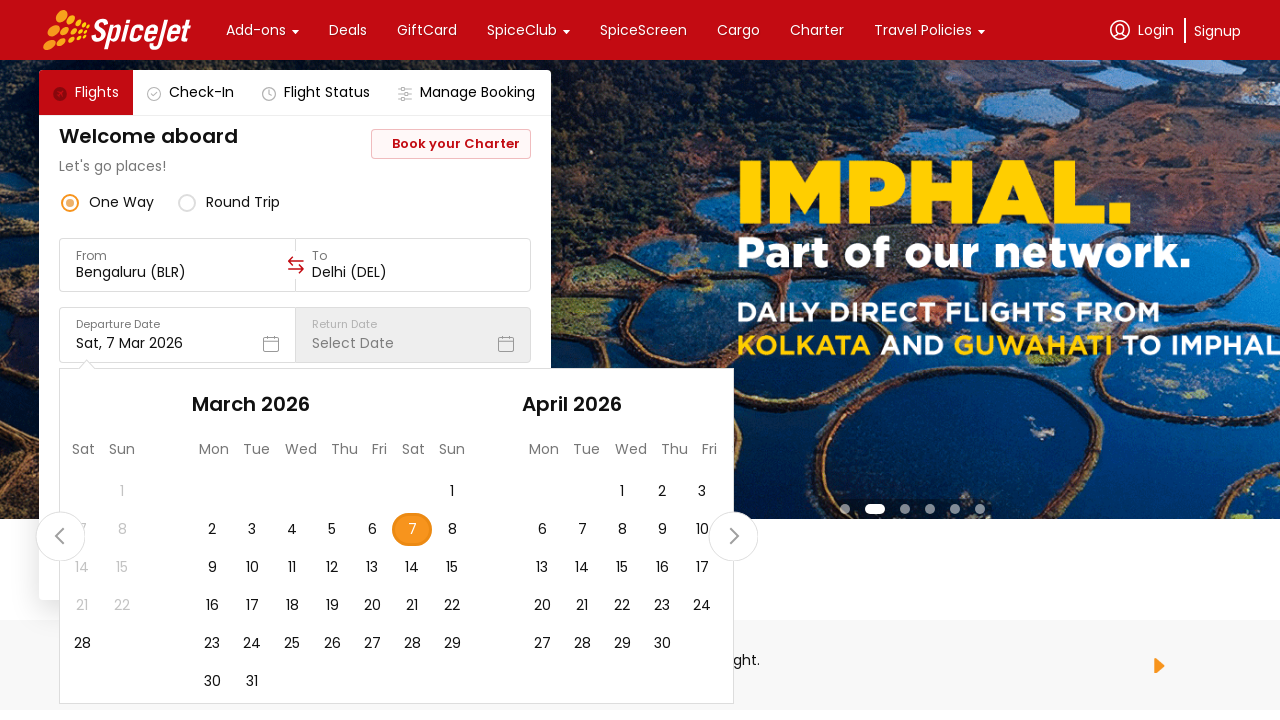

Pressed Enter to select Delhi as destination city
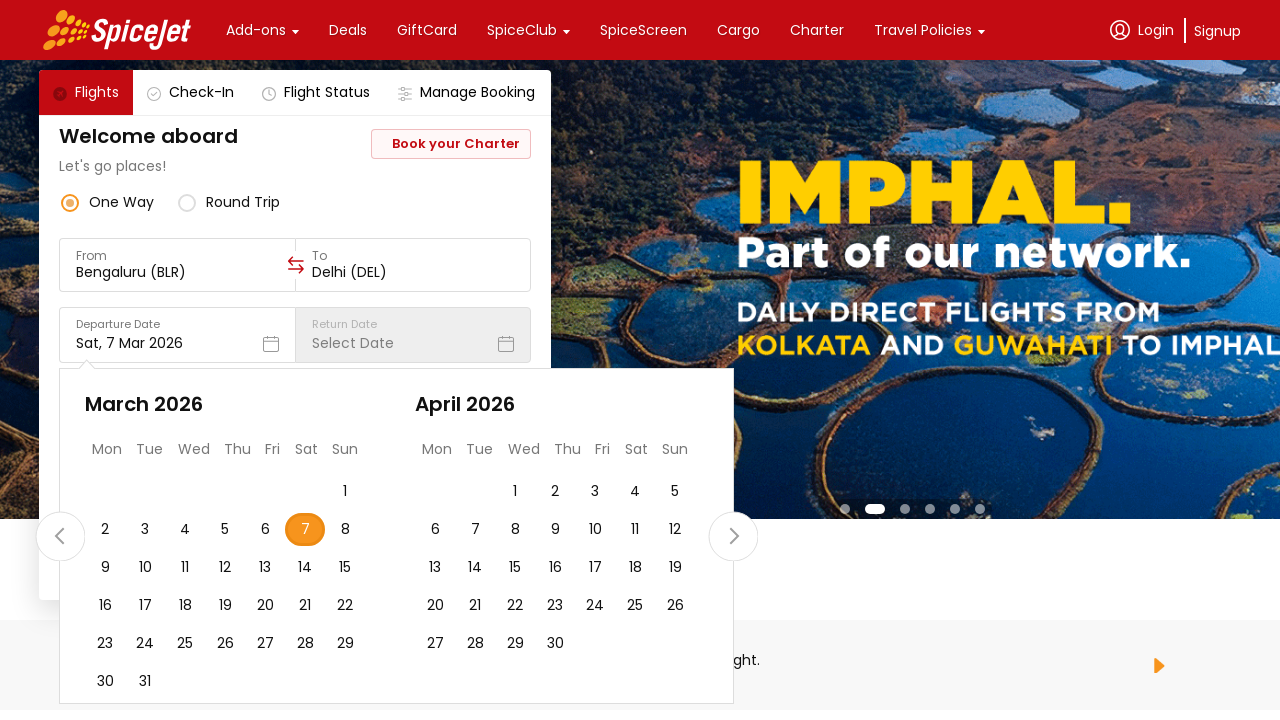

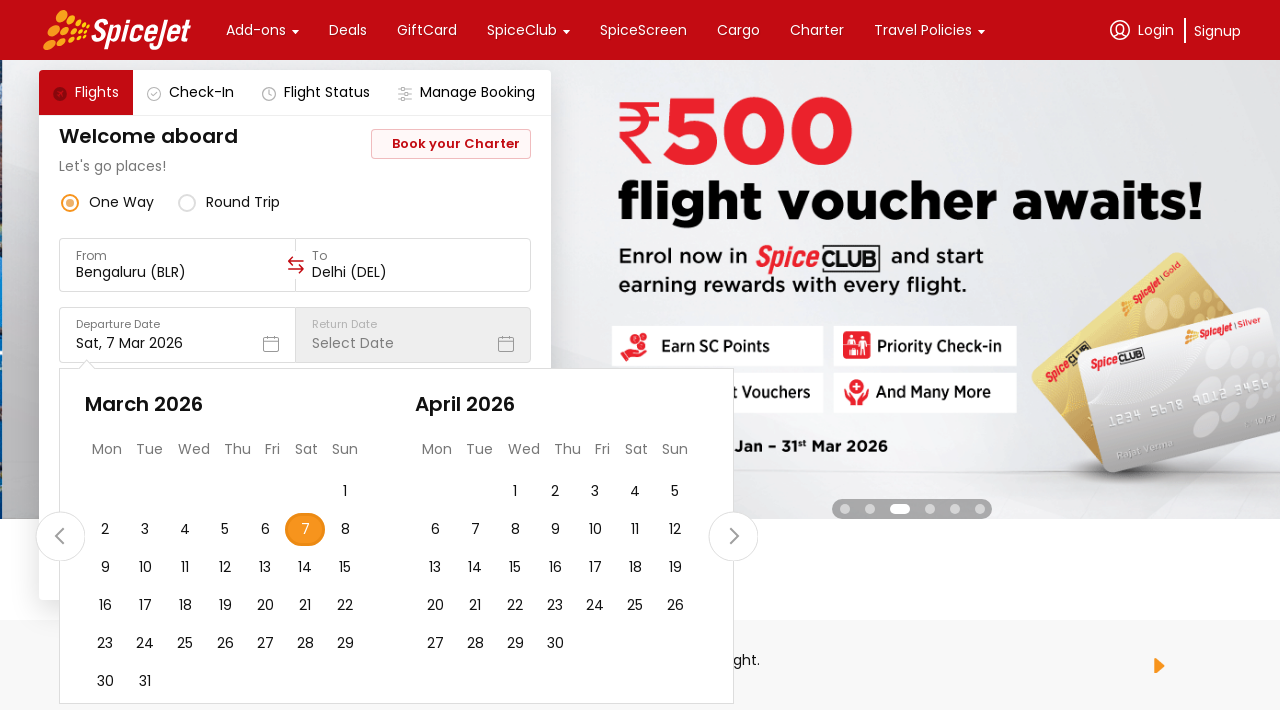